Tests opening a new browser tab and verifies it opens with blank page

Starting URL: https://the-internet.herokuapp.com/windows

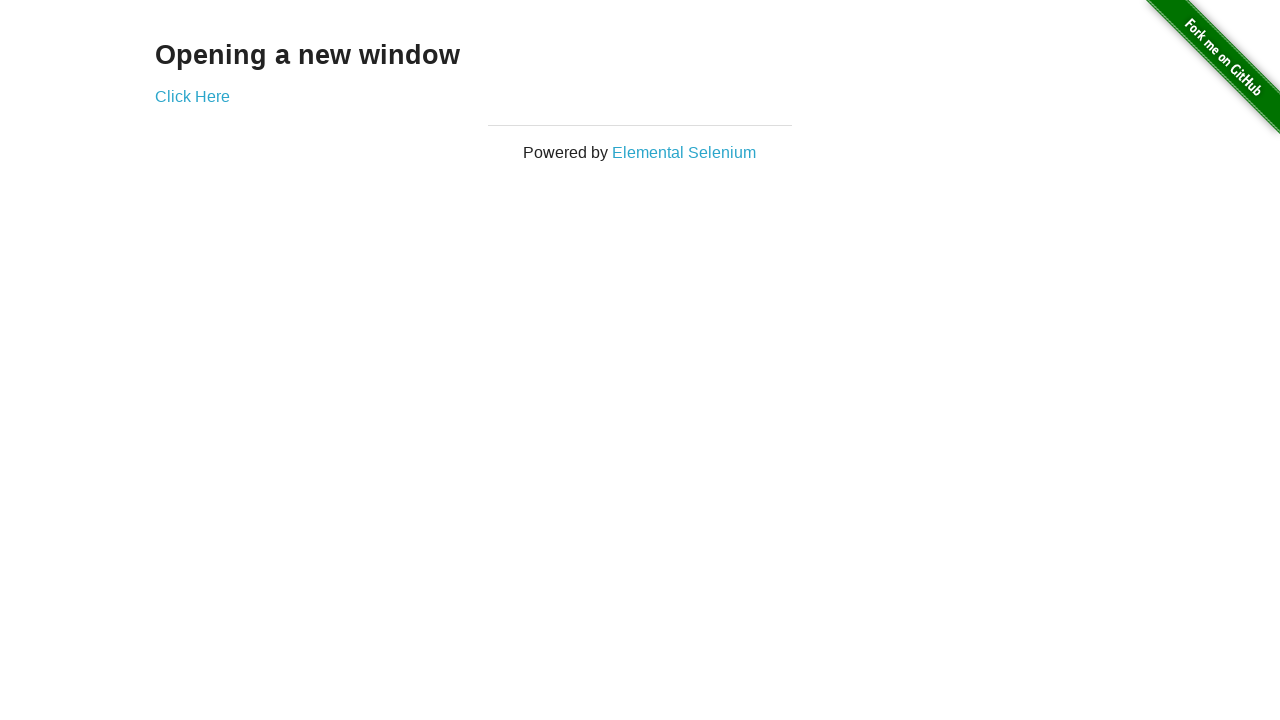

Navigated to the-internet.herokuapp.com/windows
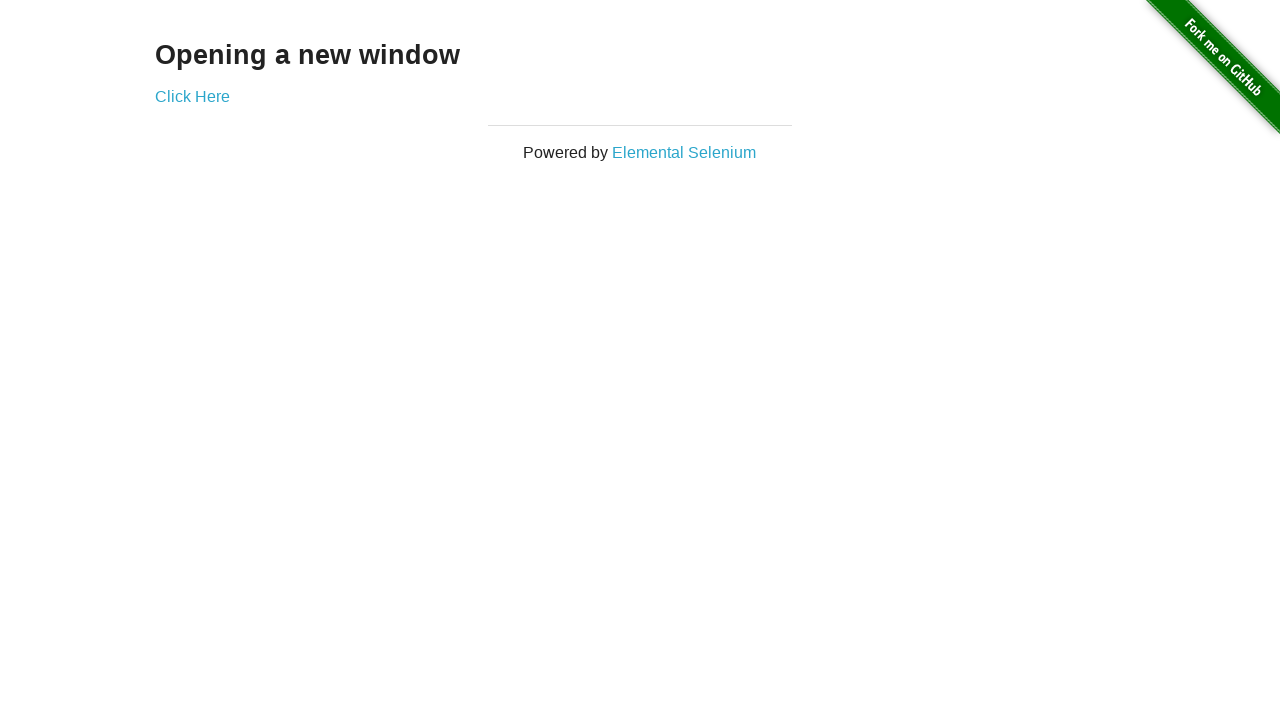

Opened a new browser tab
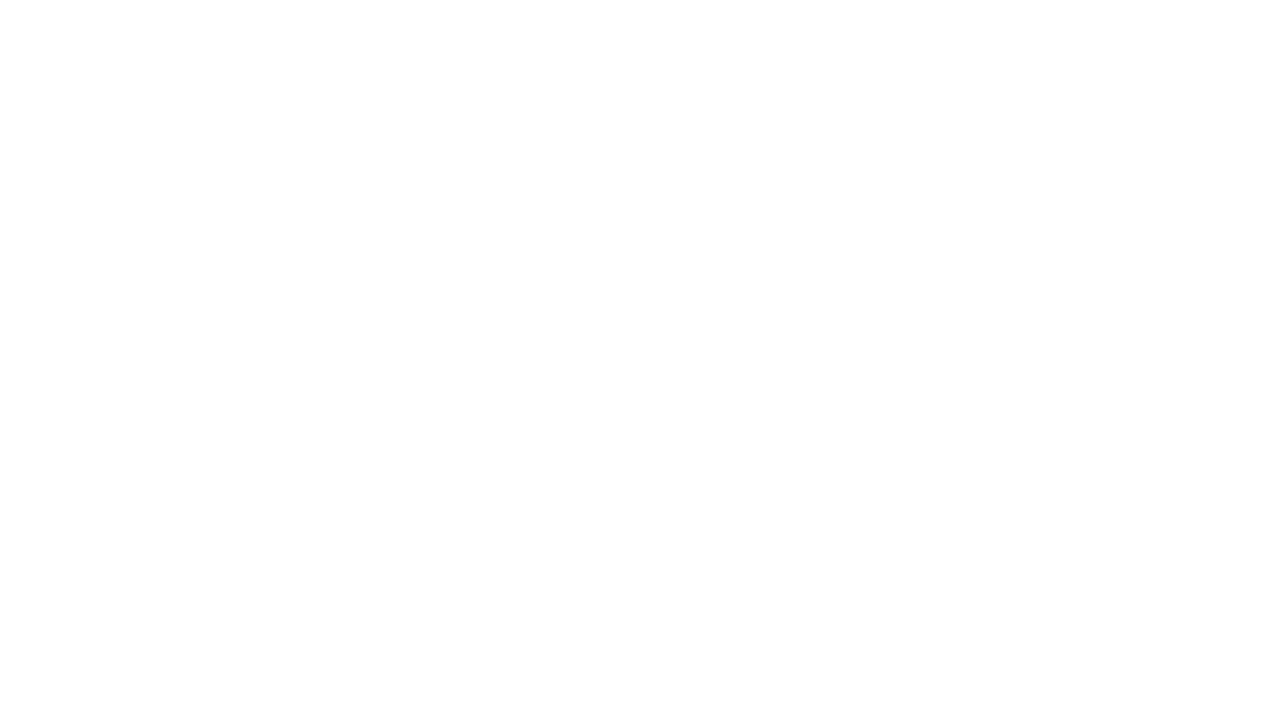

Verified new tab opened with blank page (about:blank)
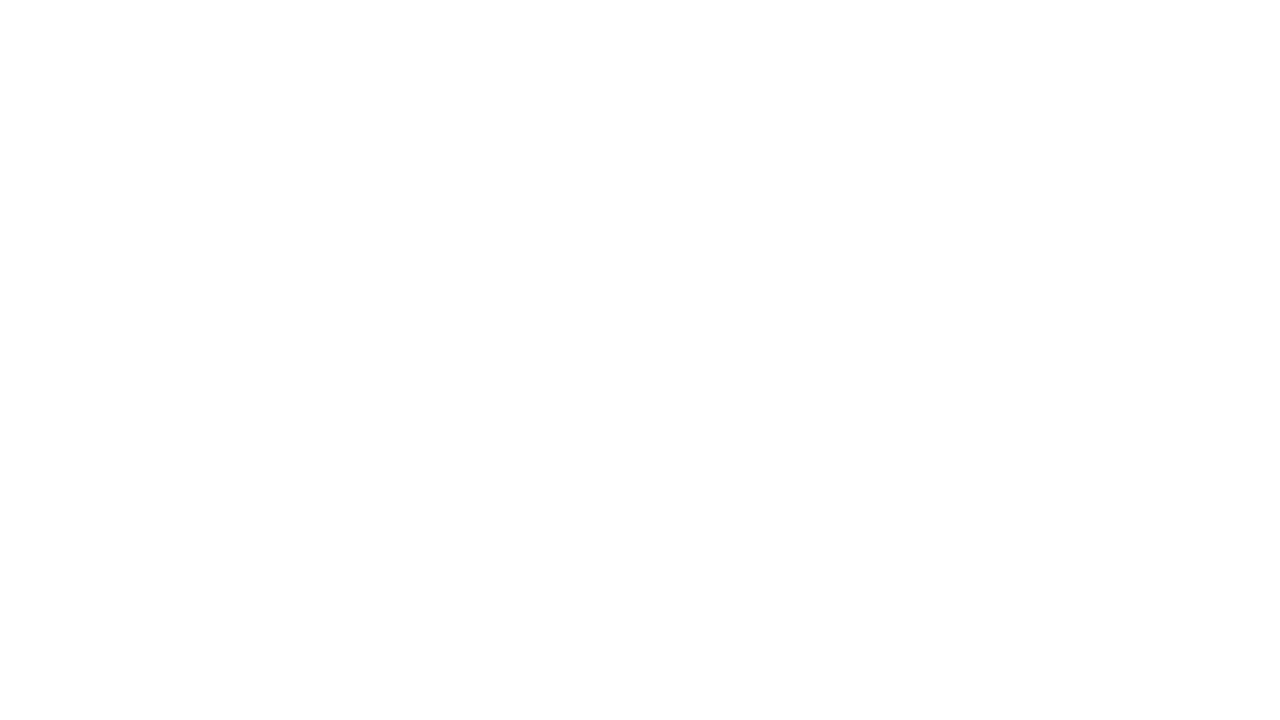

Closed the new tab
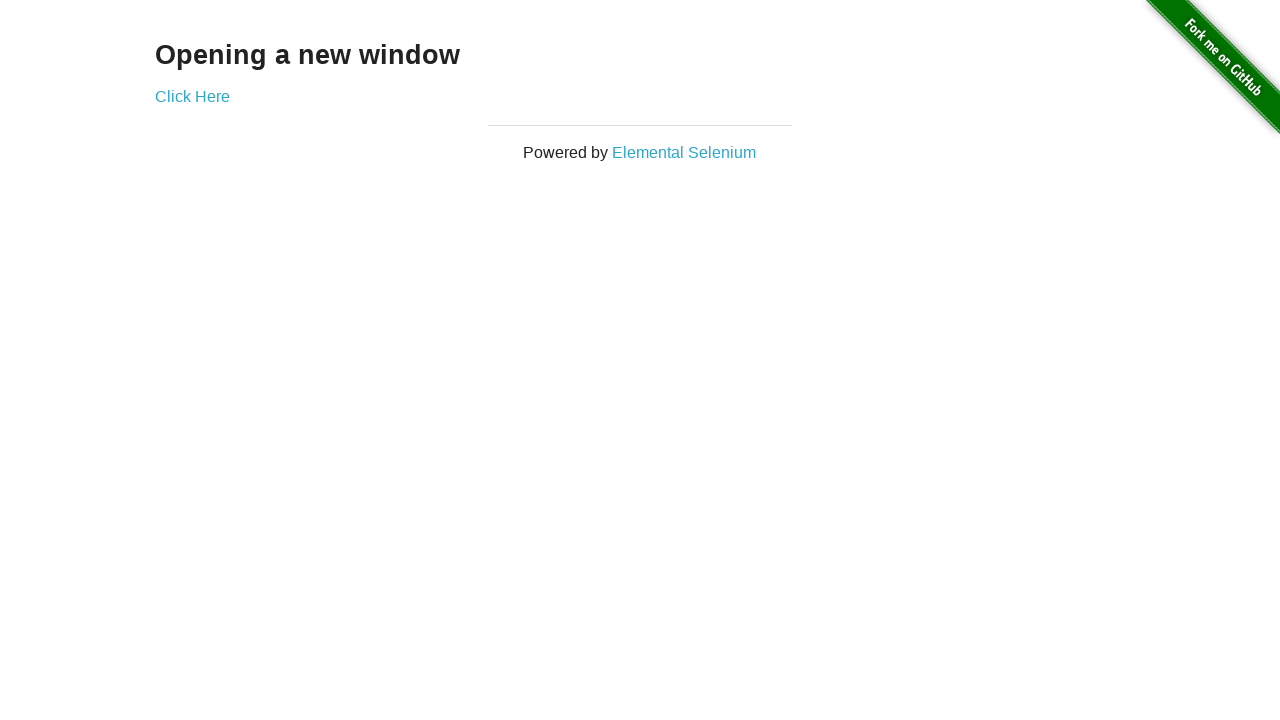

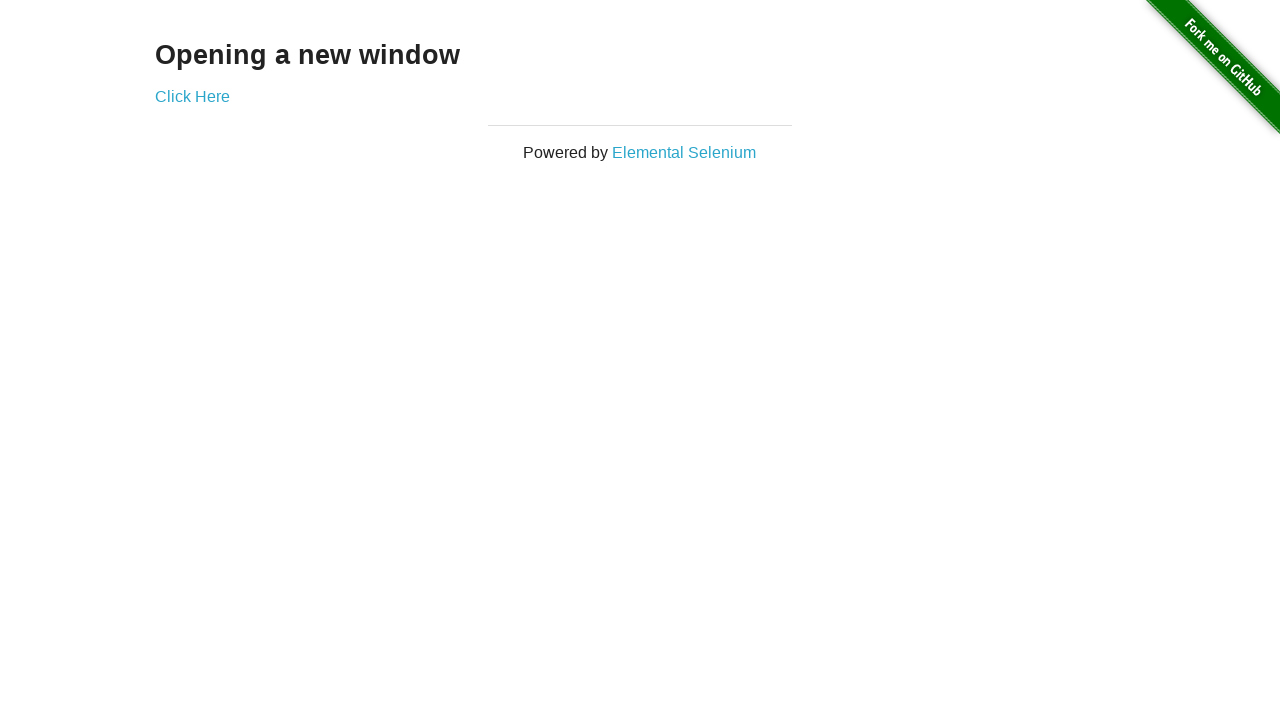